Tests selecting a specific date from calendar picker using element index selectors for year, month, and day

Starting URL: https://rahulshettyacademy.com/seleniumPractise/#/offers

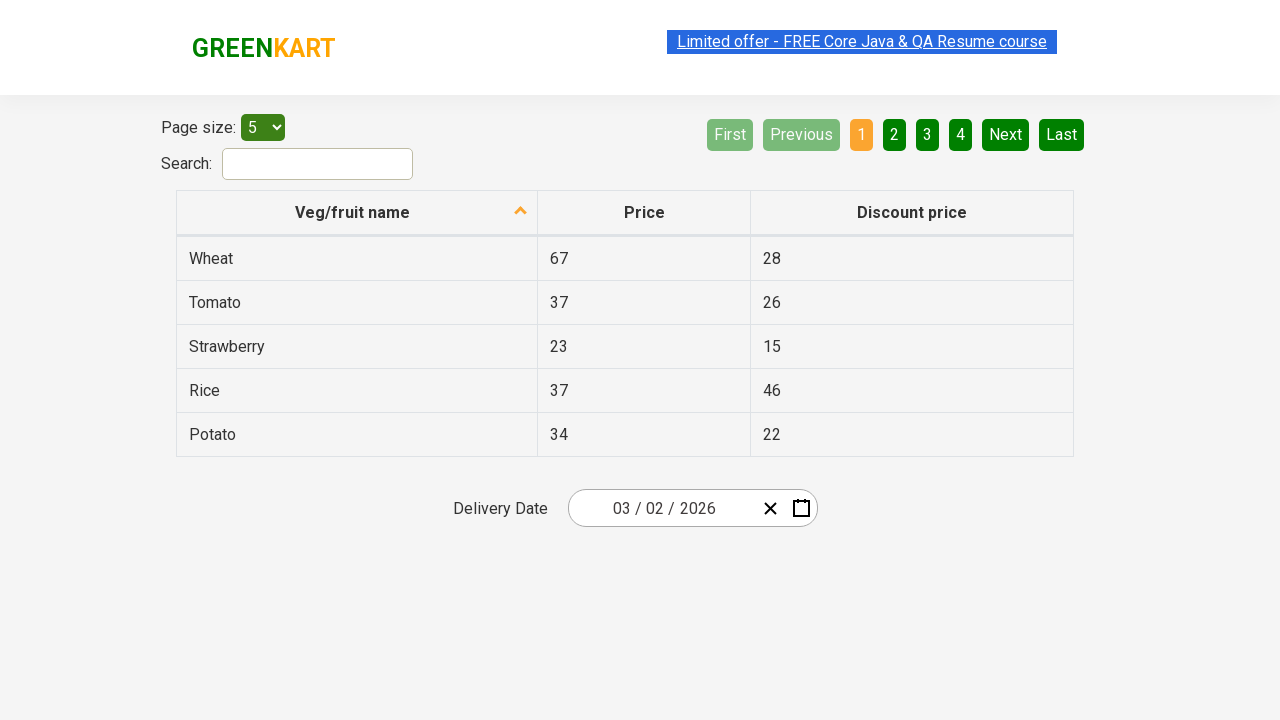

Clicked on calendar input group to open date picker at (662, 508) on .react-date-picker__inputGroup
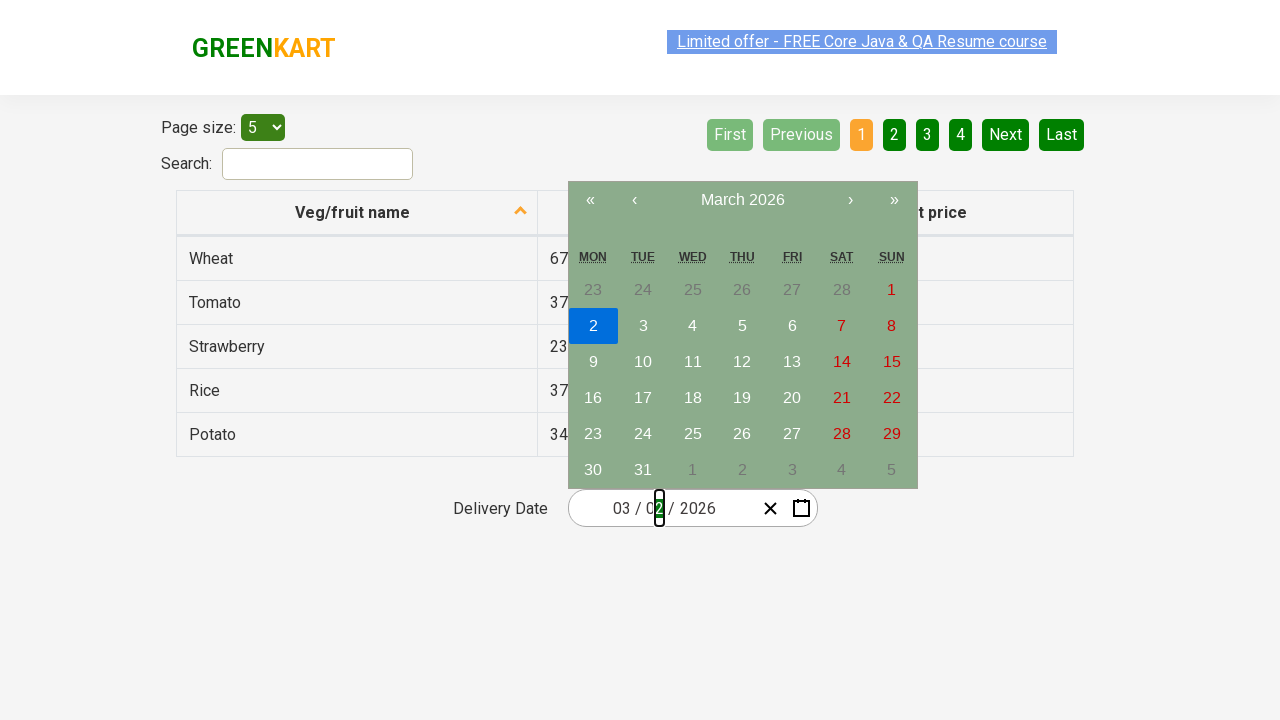

Clicked on month navigation label to access month view at (742, 200) on .react-calendar__navigation__label
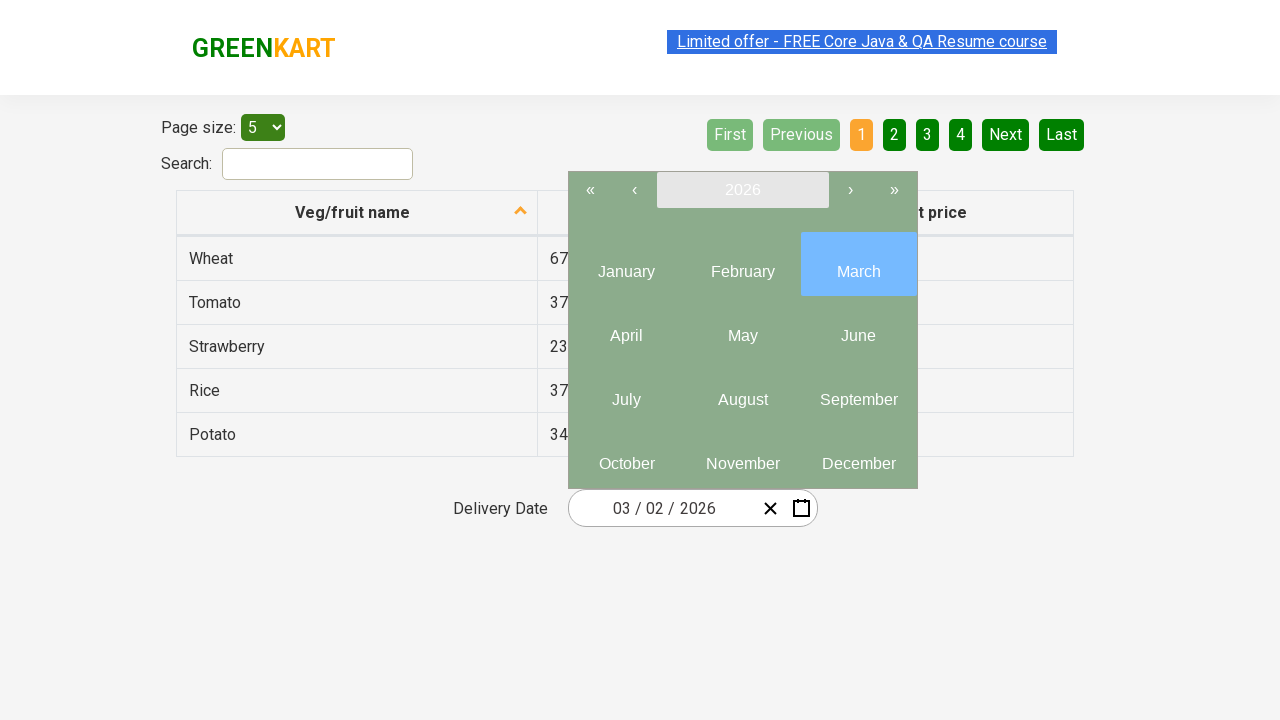

Clicked on year navigation label to access year view at (742, 190) on .react-calendar__navigation__label
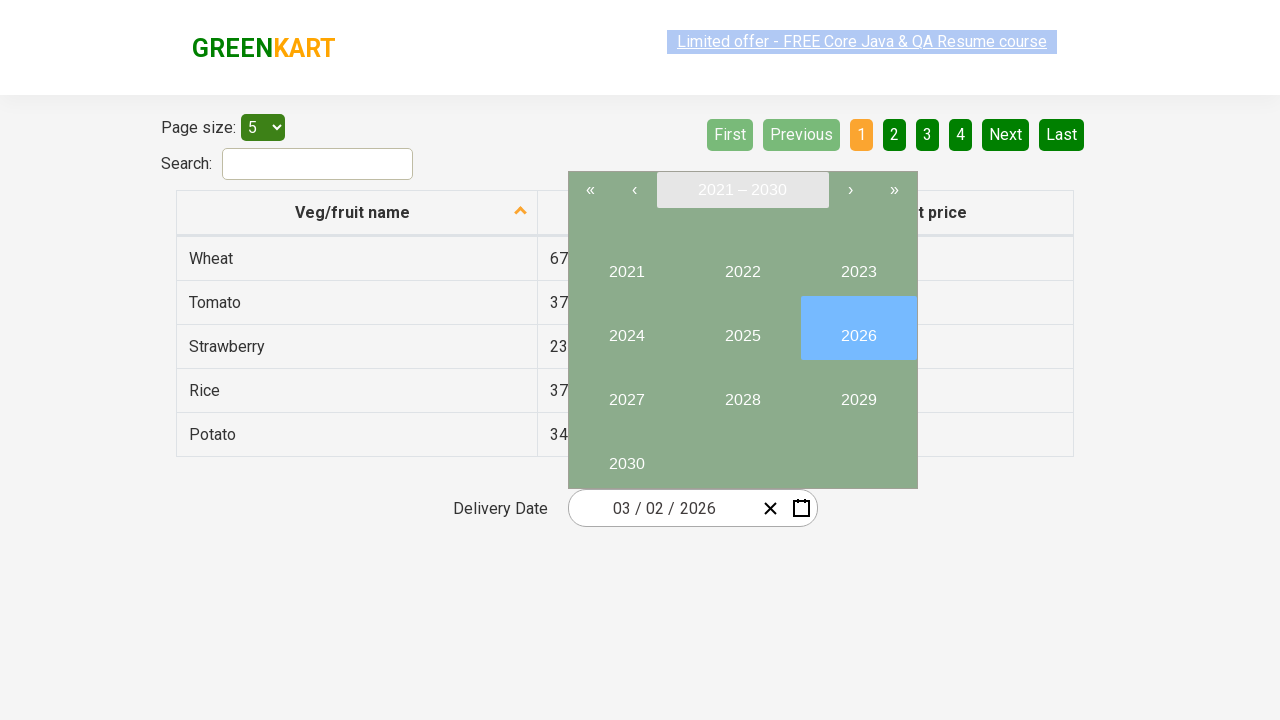

Selected year 2025 from year picker at (742, 328) on button:has-text("2025")
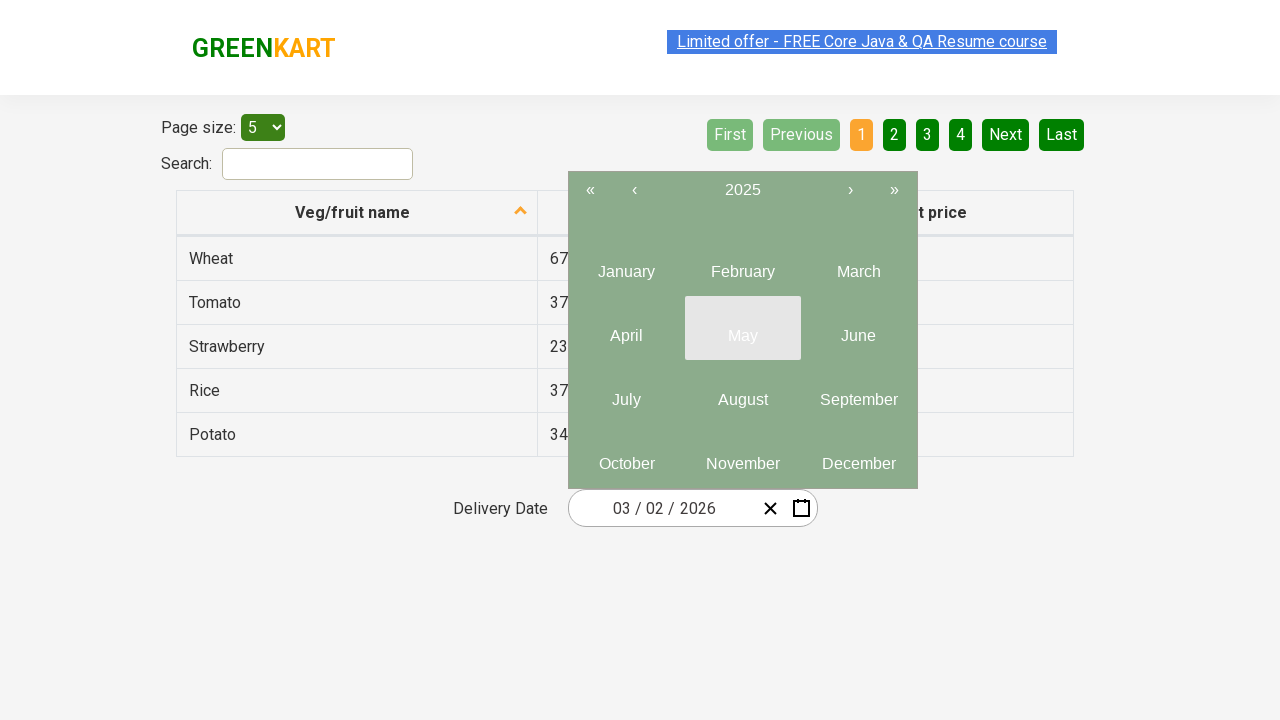

Selected month index 6 from month picker at (626, 392) on .react-calendar__year-view__months__month >> nth=6
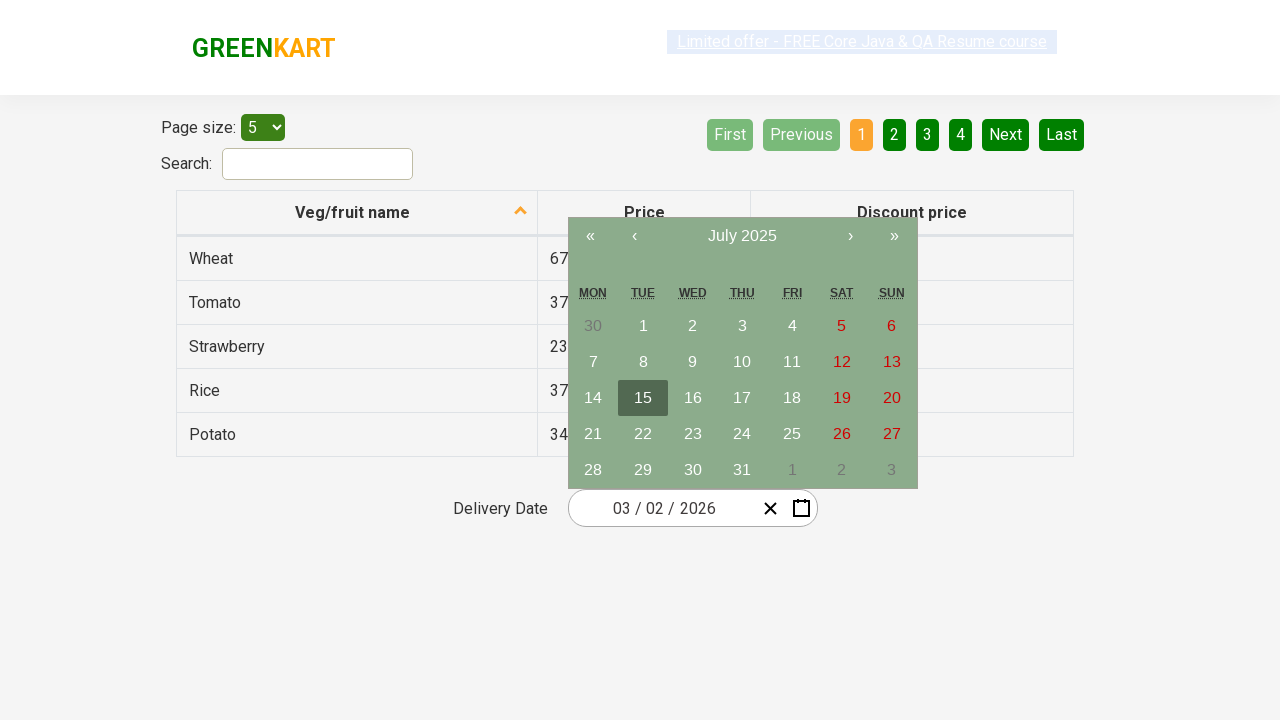

Selected day index 10 from calendar at (742, 362) on .react-calendar__month-view__days__day >> nth=10
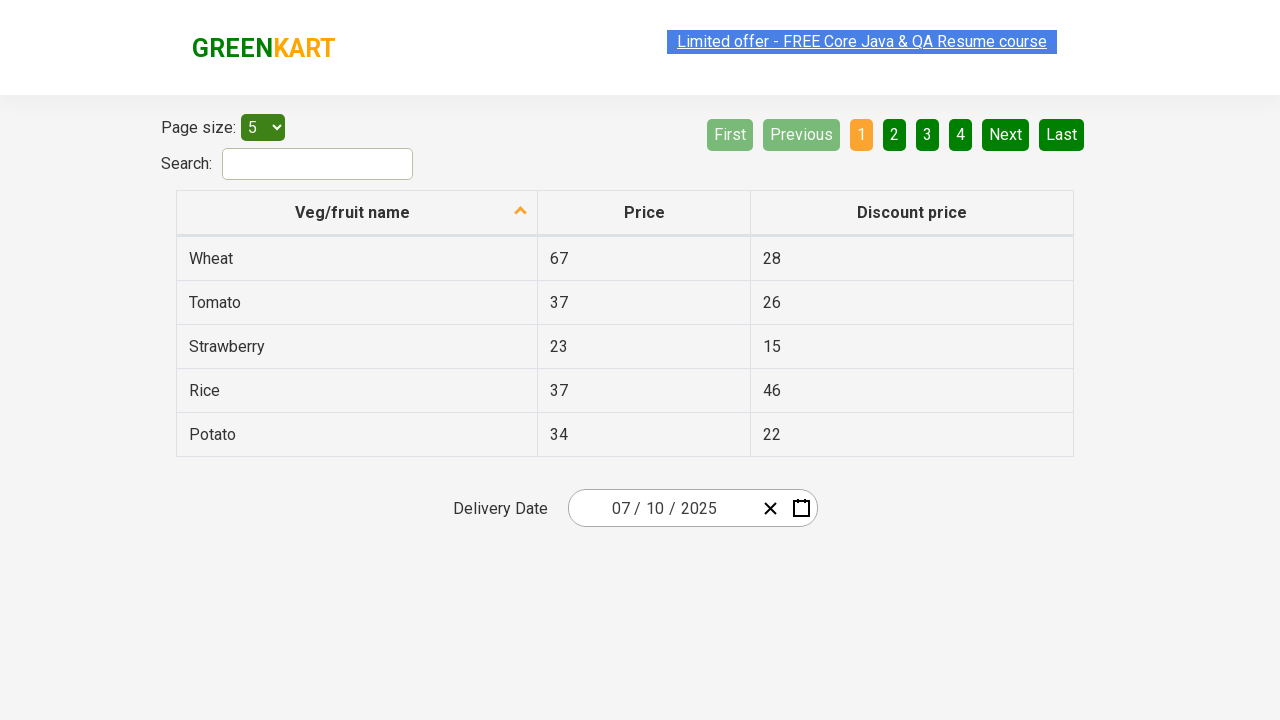

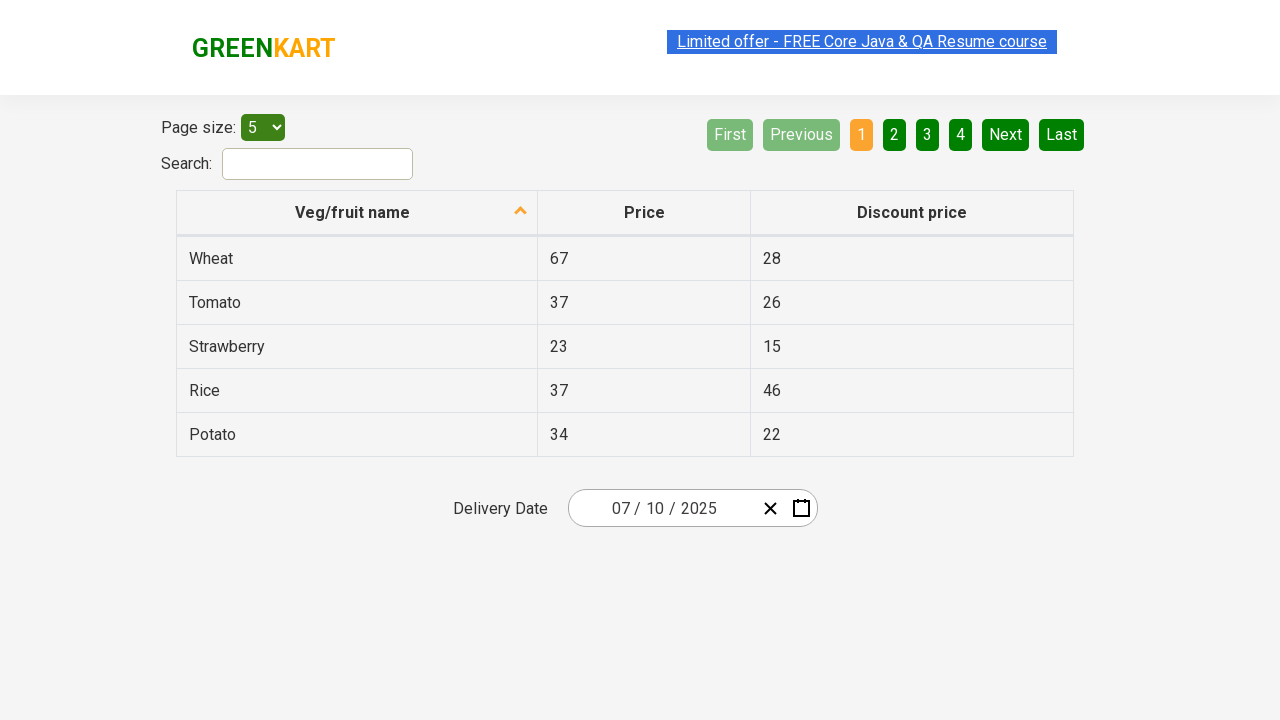